Navigates to web form and verifies that the disabled input field exists and is not interactable

Starting URL: https://bonigarcia.dev/selenium-webdriver-java/

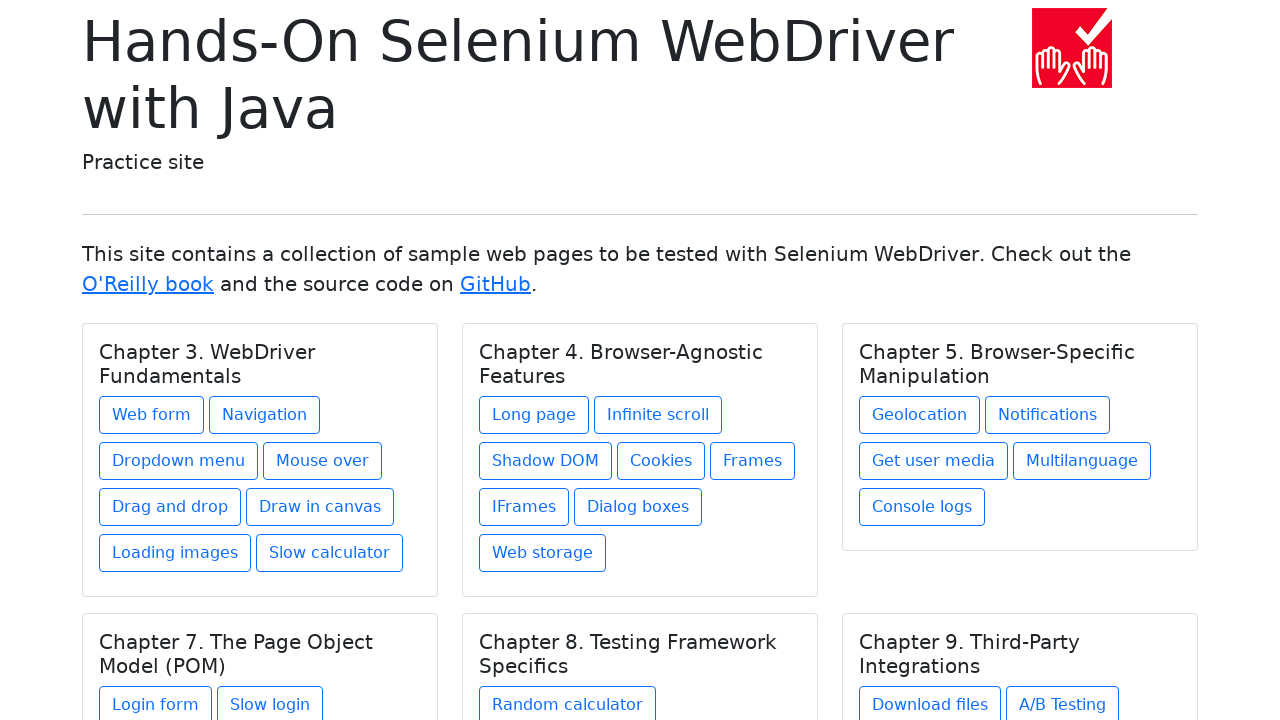

Clicked link to navigate to web form page at (152, 415) on a[href='web-form.html']
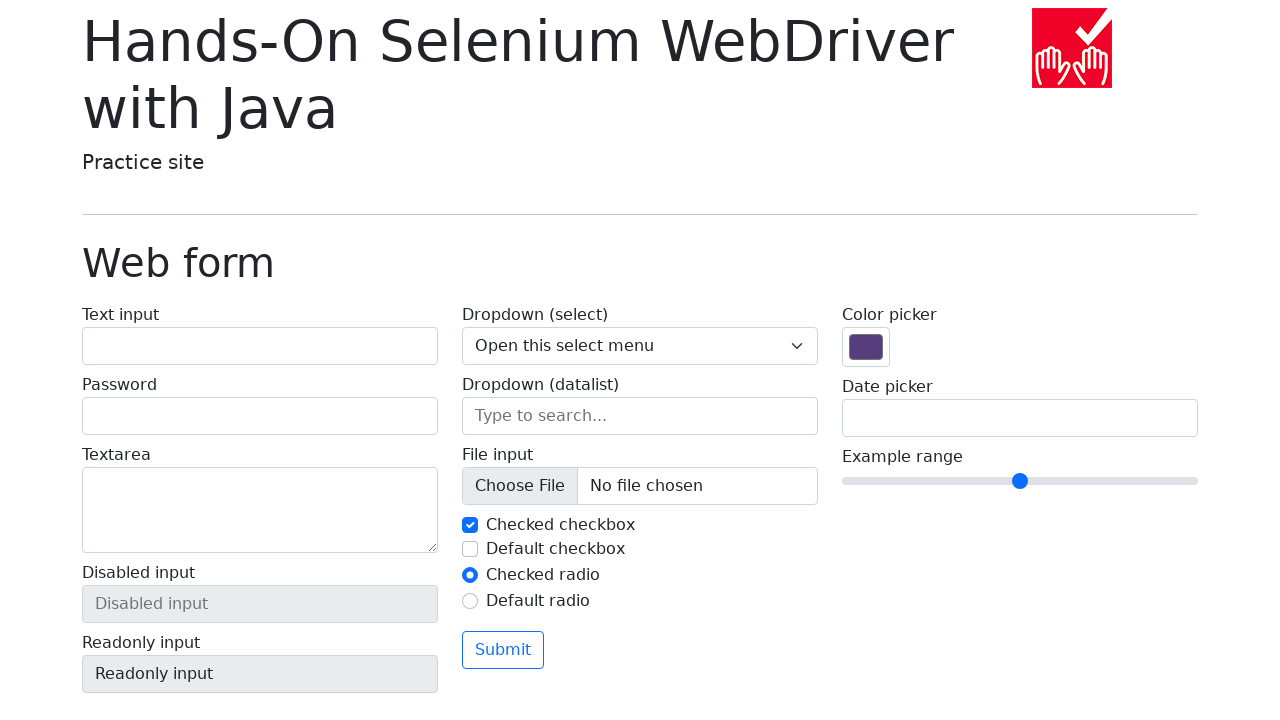

Located disabled input field with name 'my-disabled'
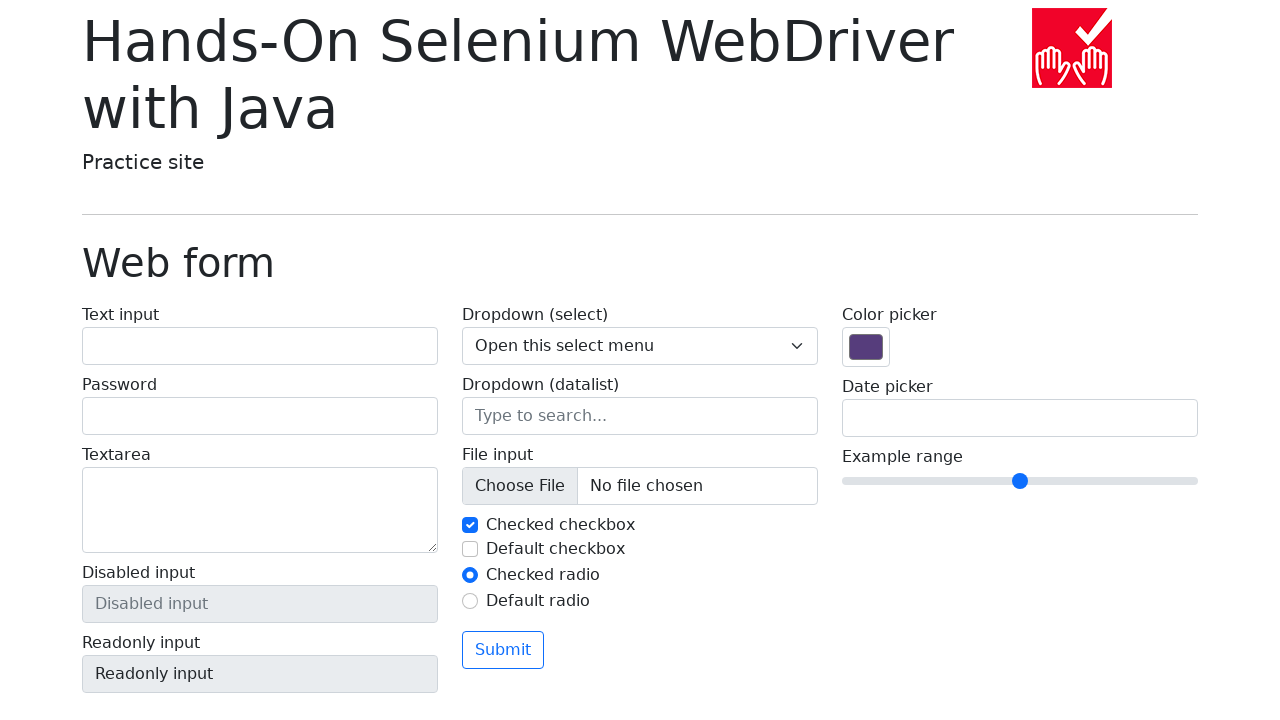

Verified that disabled input field is not interactable
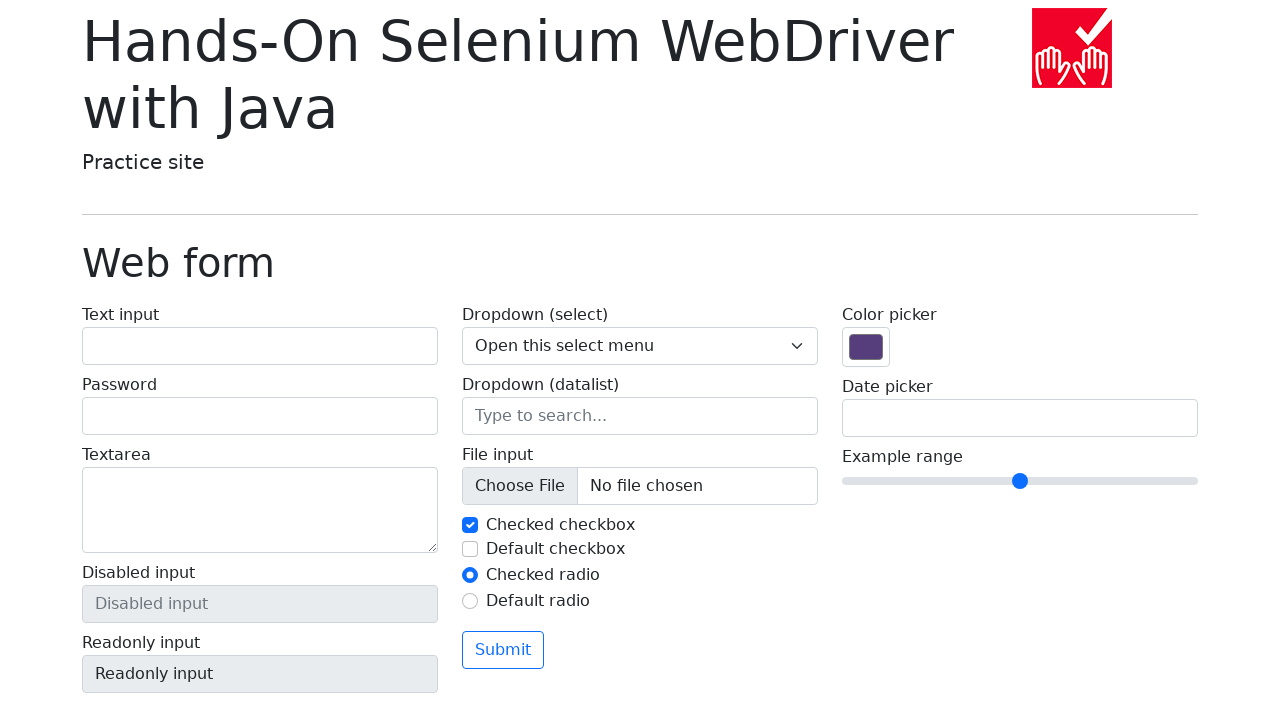

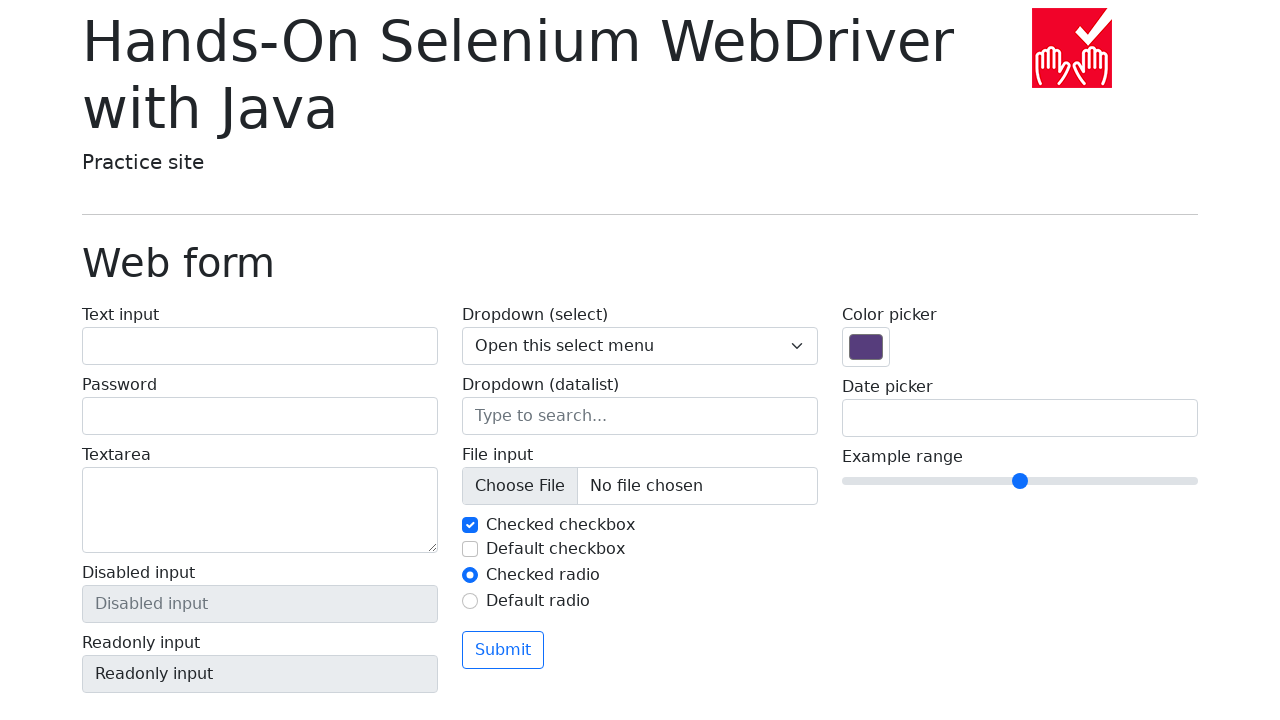